Navigates to Links section and clicks on a link containing "Forbid" text

Starting URL: https://demoqa.com/elements

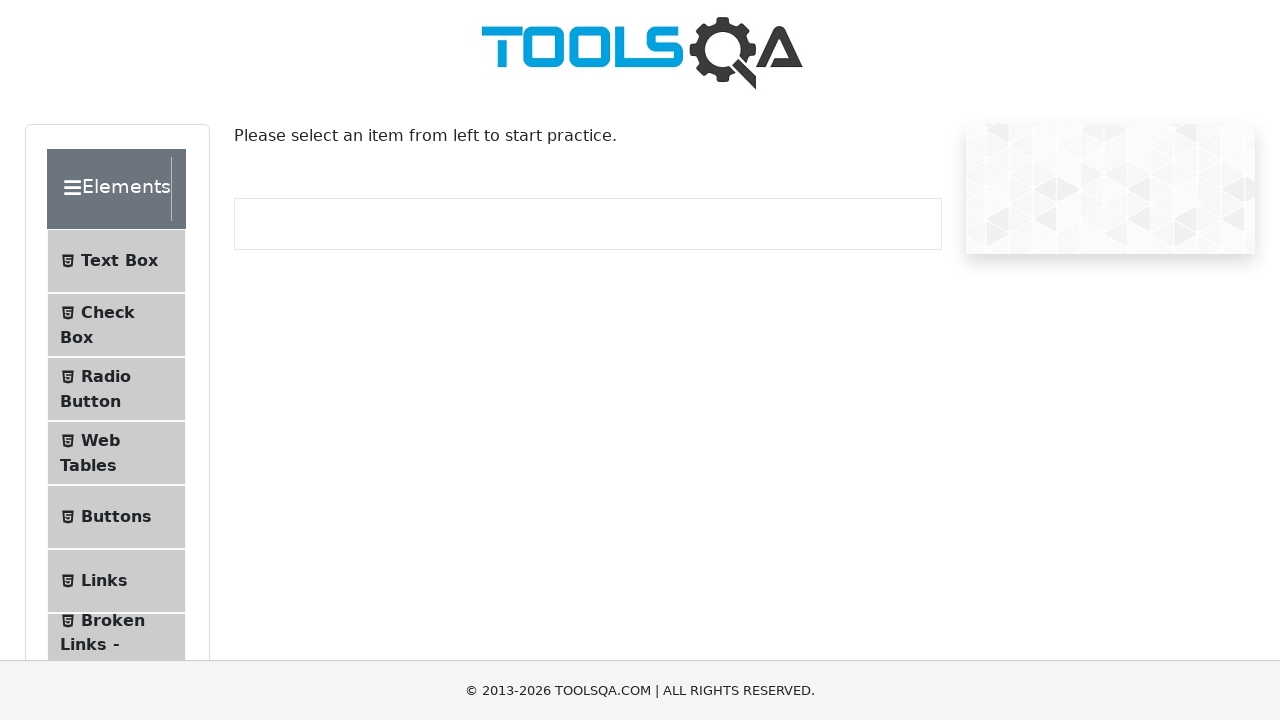

Clicked on Links menu item at (116, 581) on #item-5
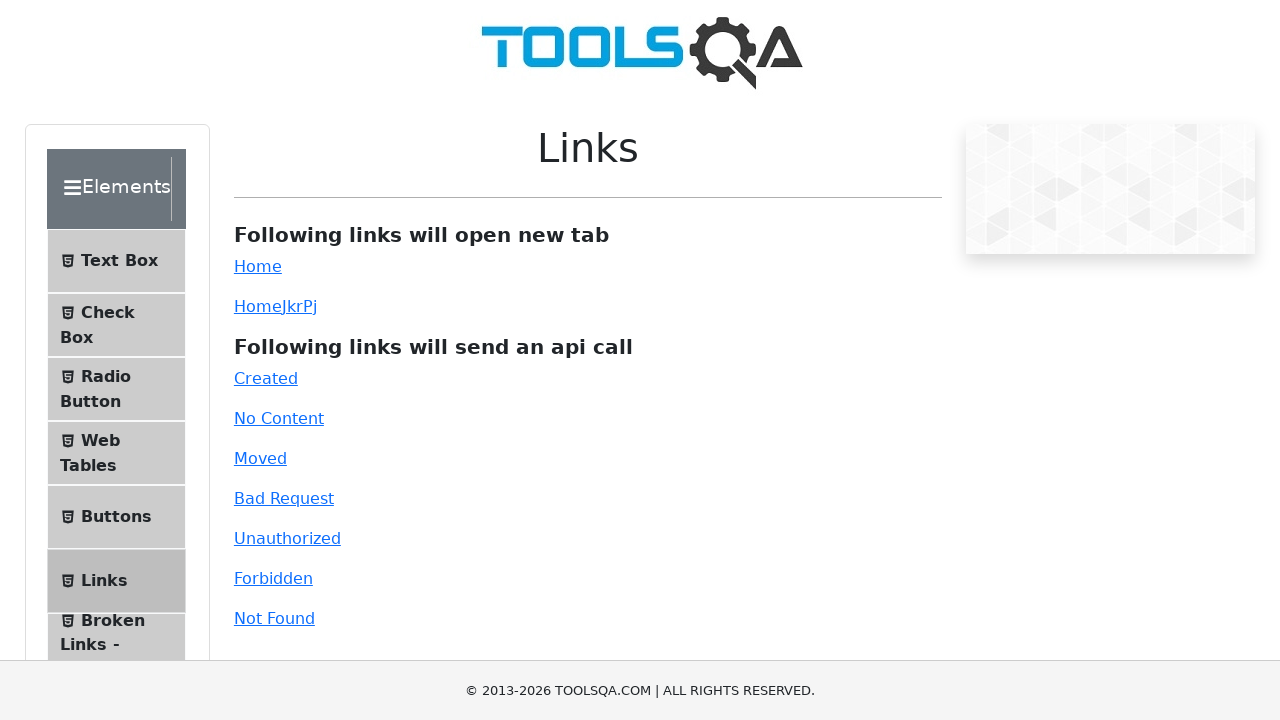

Clicked on link containing 'Forbid' text at (273, 578) on a:has-text('Forbid')
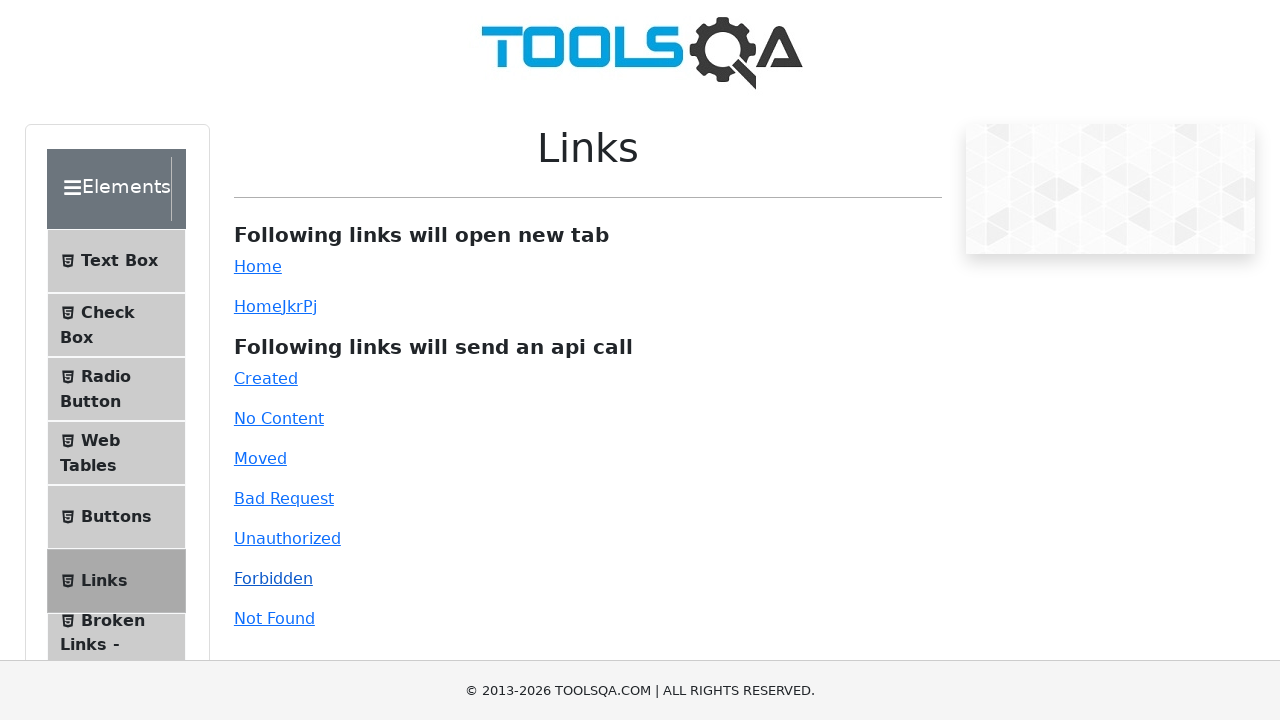

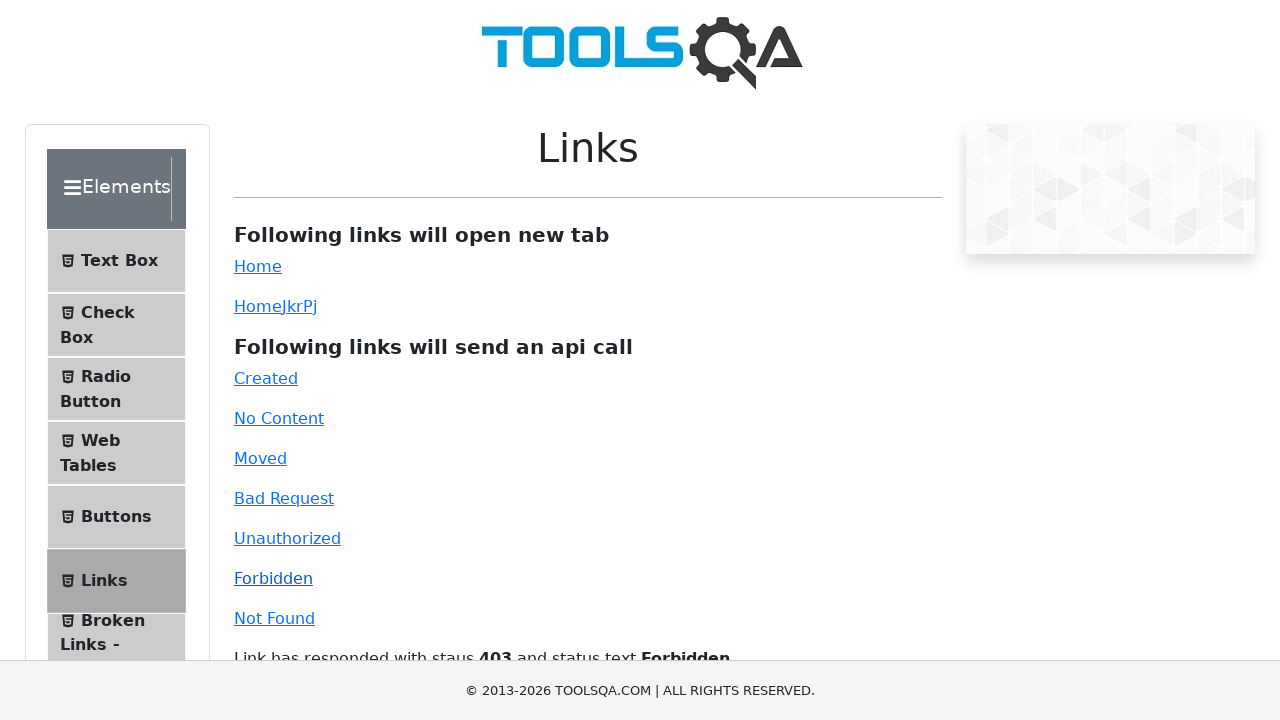